Tests vegetable/fruit e-commerce site by searching for products containing "ca", verifying search results count, and adding specific items to cart including "Cashews"

Starting URL: https://rahulshettyacademy.com/seleniumPractise/#/

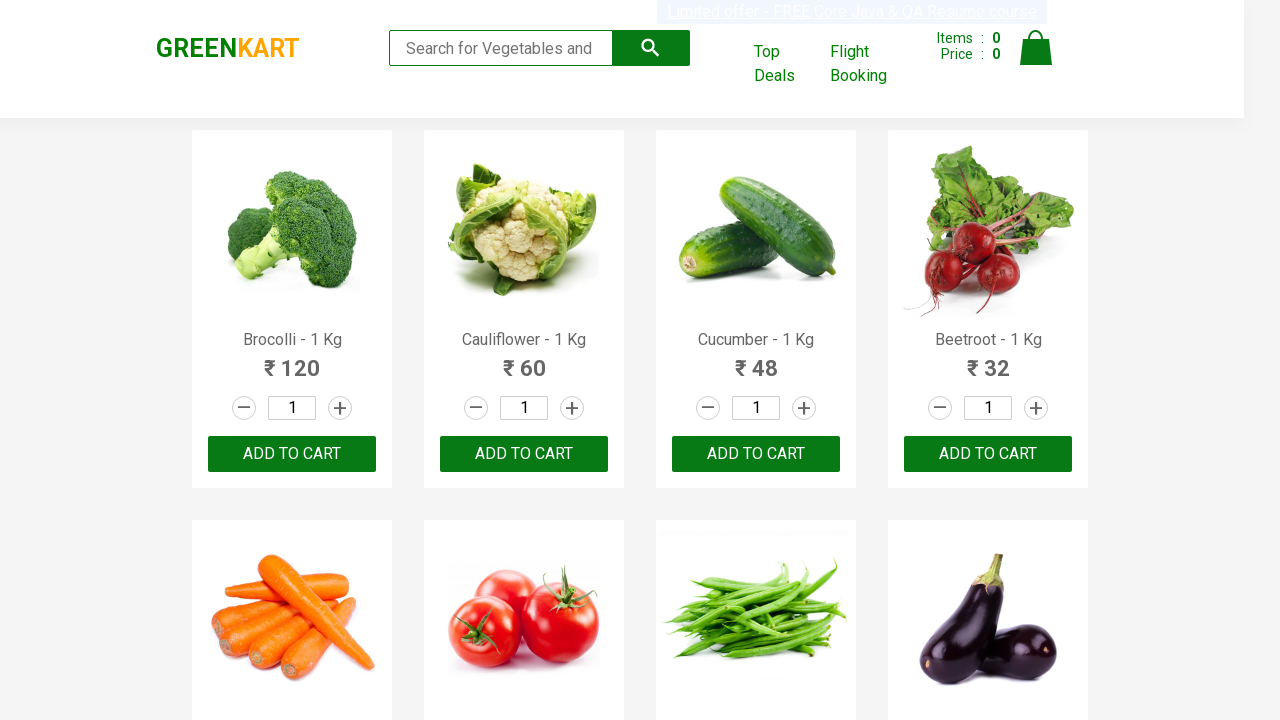

Filled search field with 'ca' to filter products on input[placeholder='Search for Vegetables and Fruits']
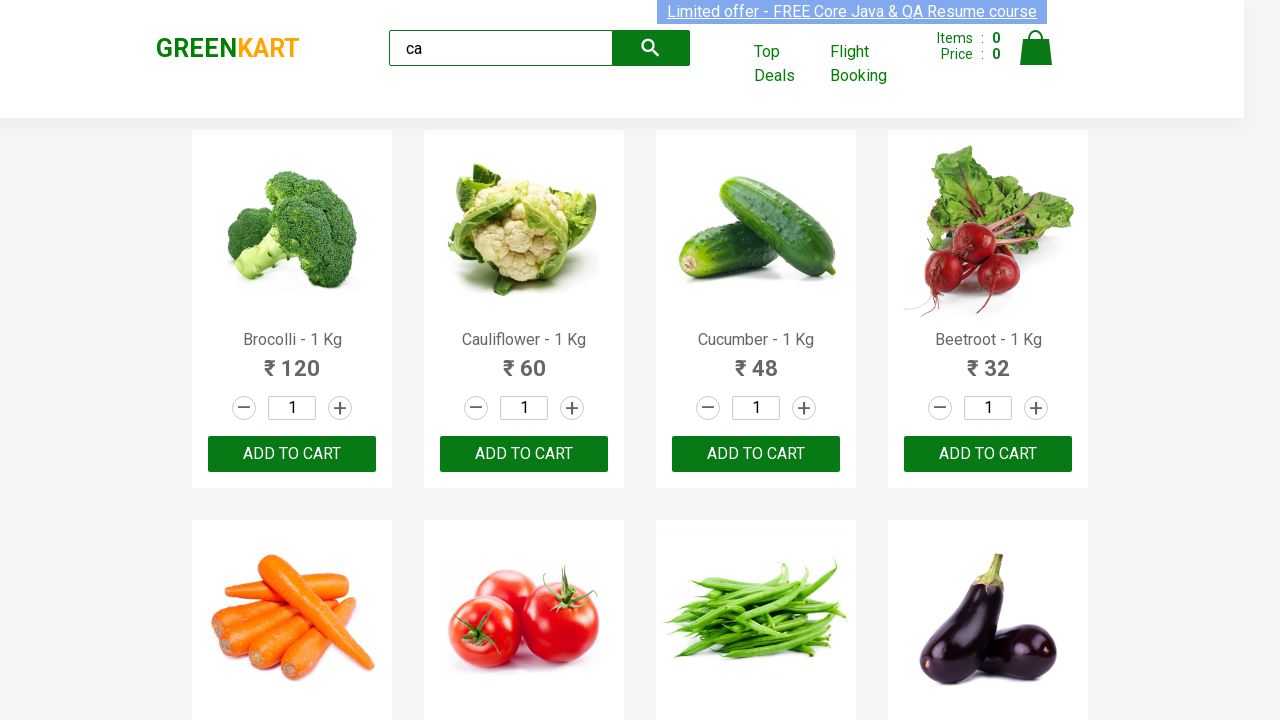

Waited 2 seconds for search results to update
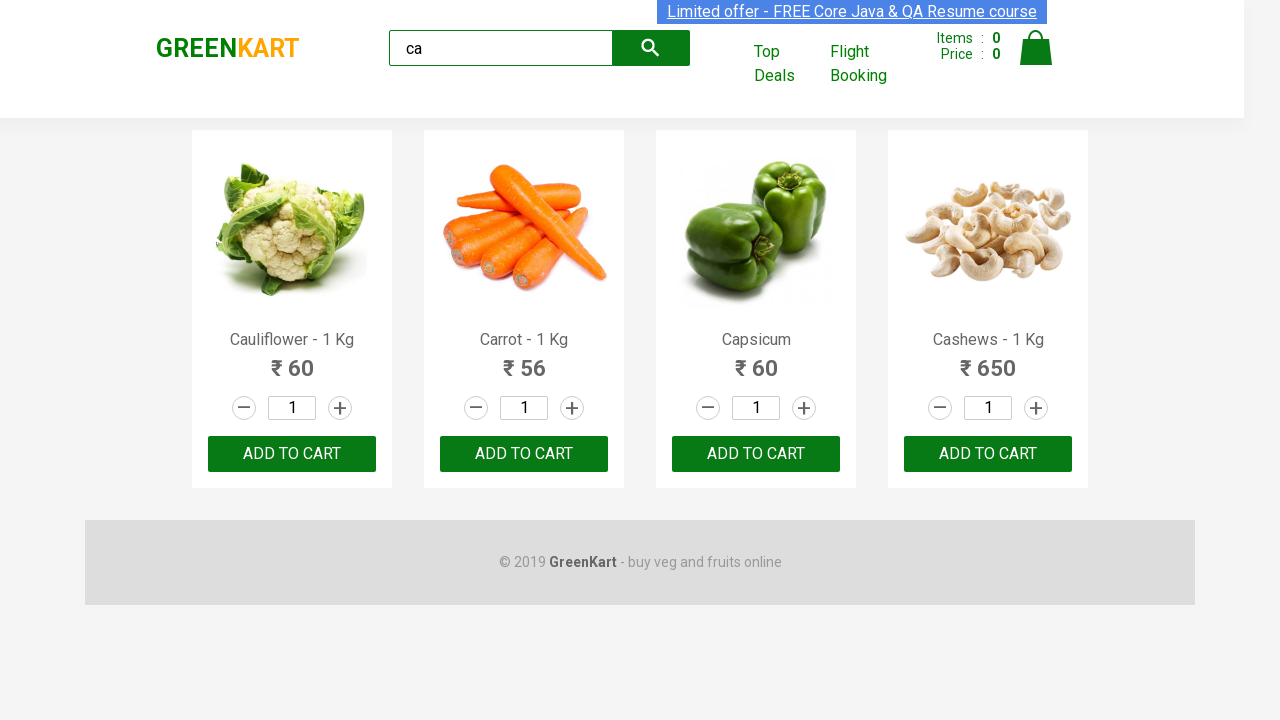

Verified that 4 products are visible in search results
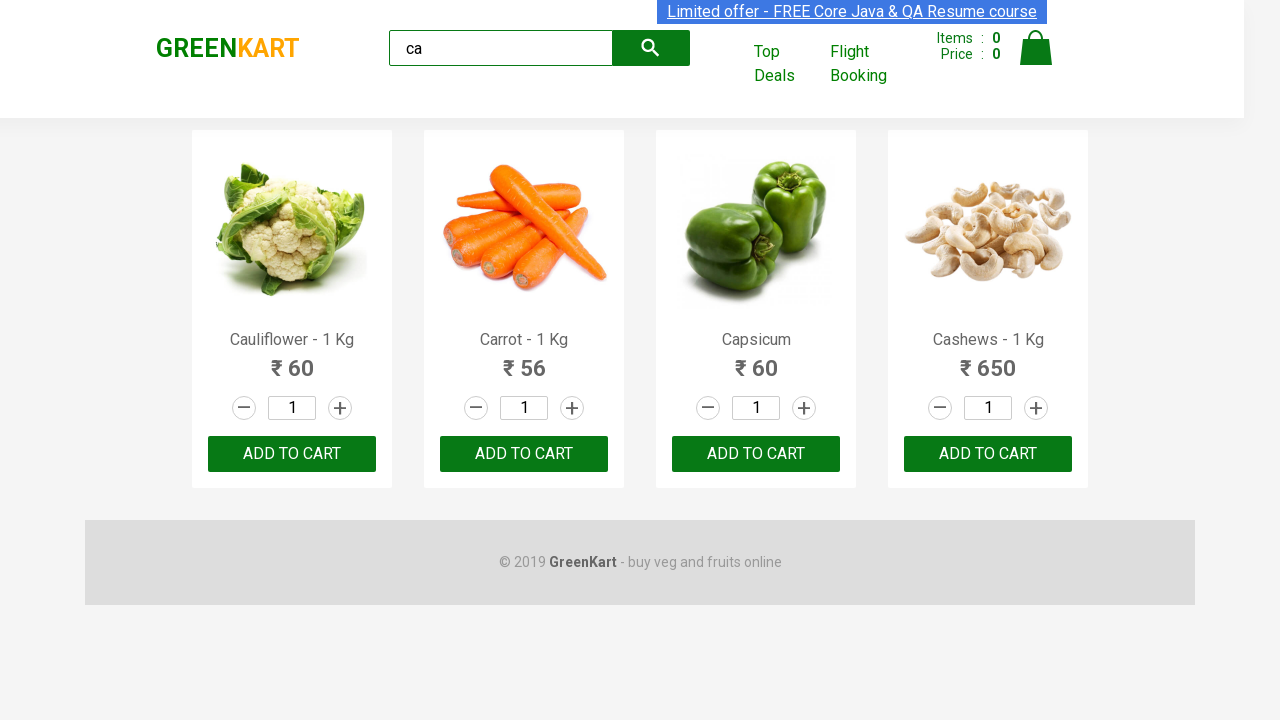

Clicked 'ADD TO CART' button for the third product at (756, 454) on .products .product >> nth=2 >> internal:text="ADD TO CART"i
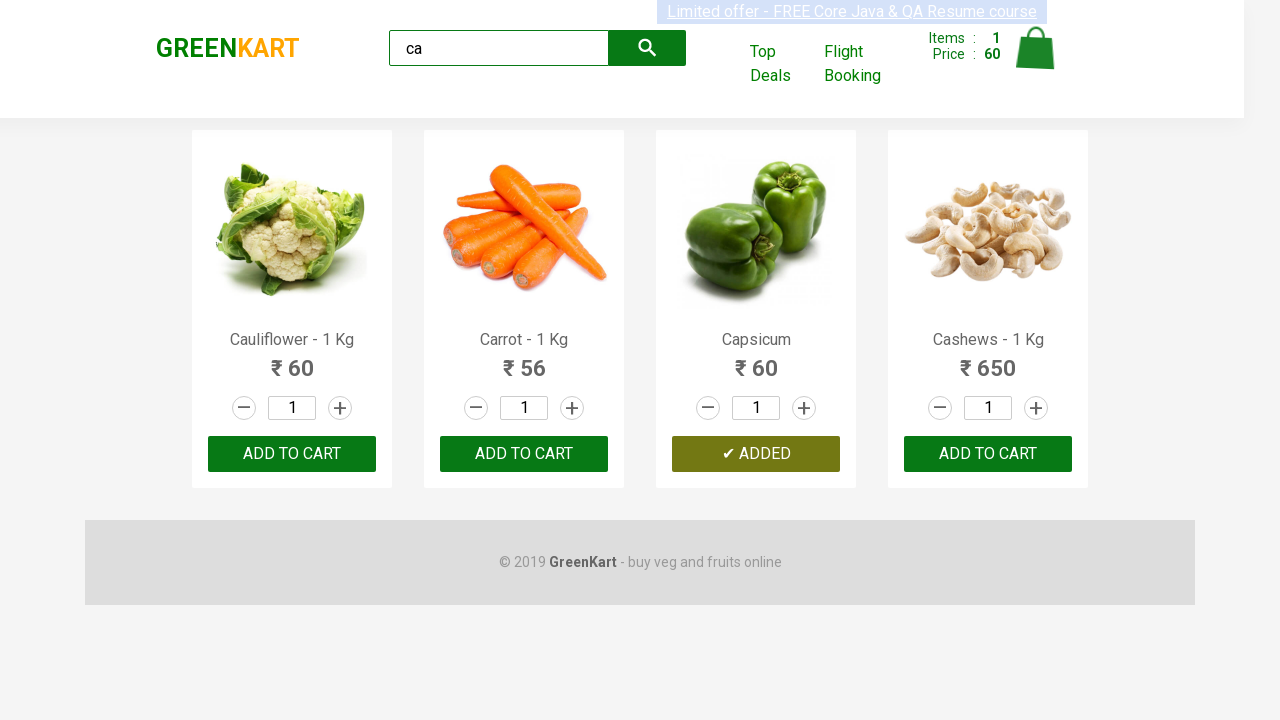

Found and clicked 'ADD TO CART' for Cashews product at (988, 454) on .products .product >> nth=3 >> button
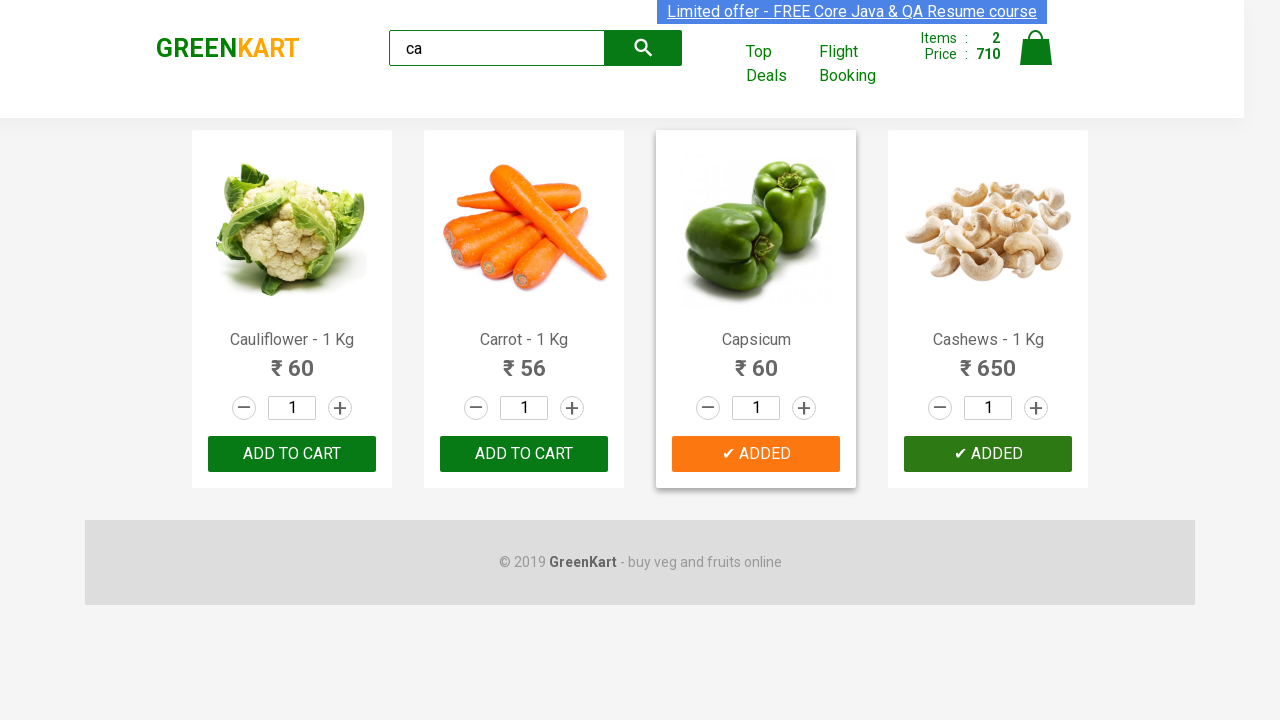

Verified brand text is 'GREENKART'
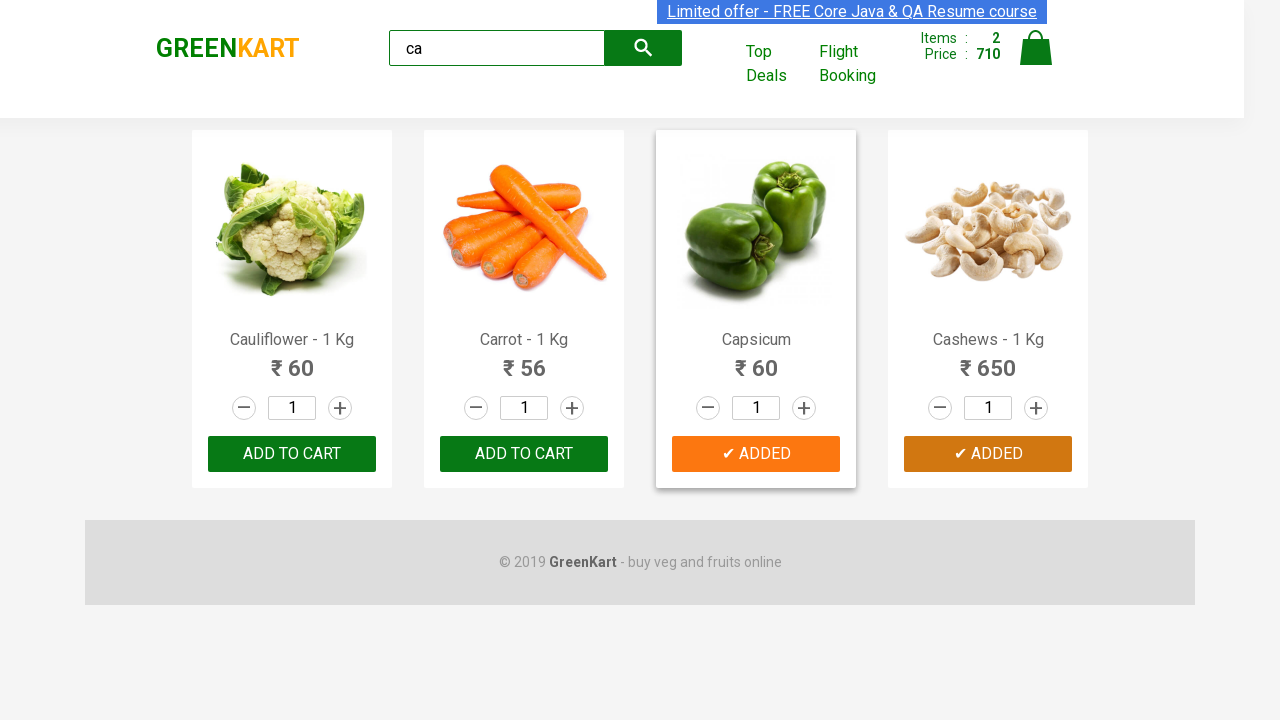

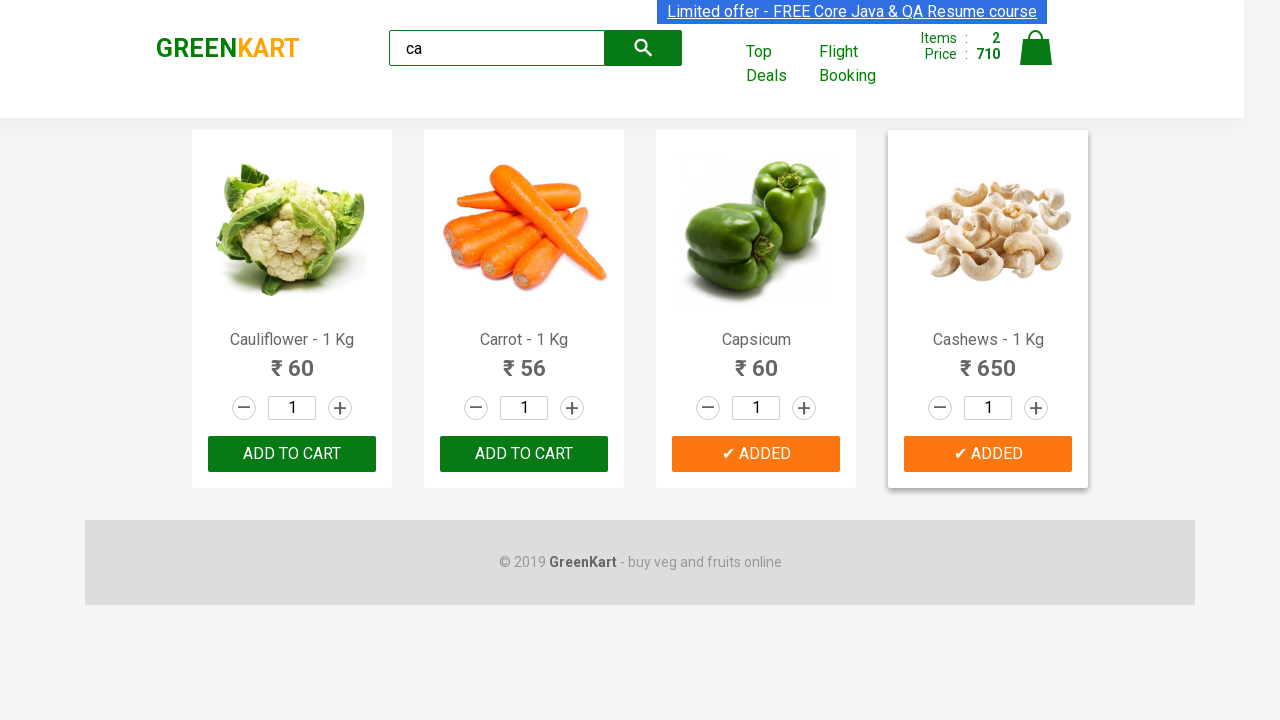